Opens a new window, verifies content, then closes it and returns to original window

Starting URL: https://the-internet.herokuapp.com/windows

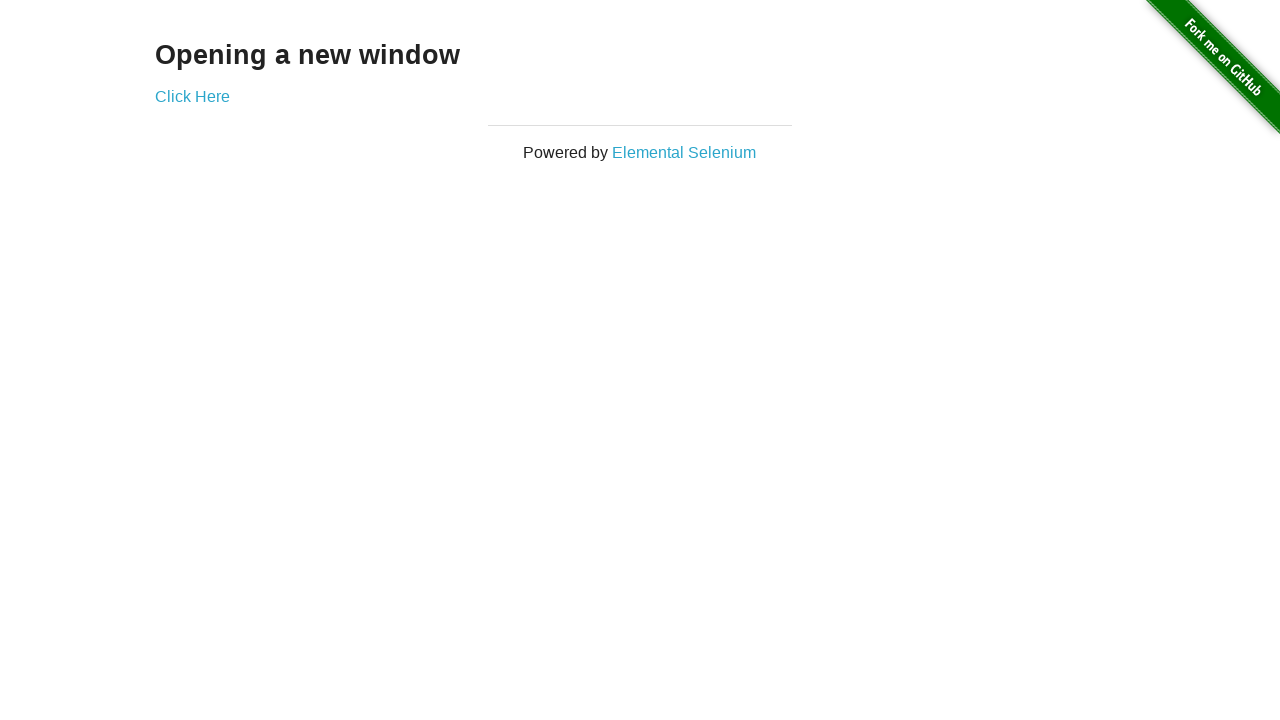

Clicked 'Click Here' link to open new window at (192, 96) on xpath=//a[text()='Click Here']
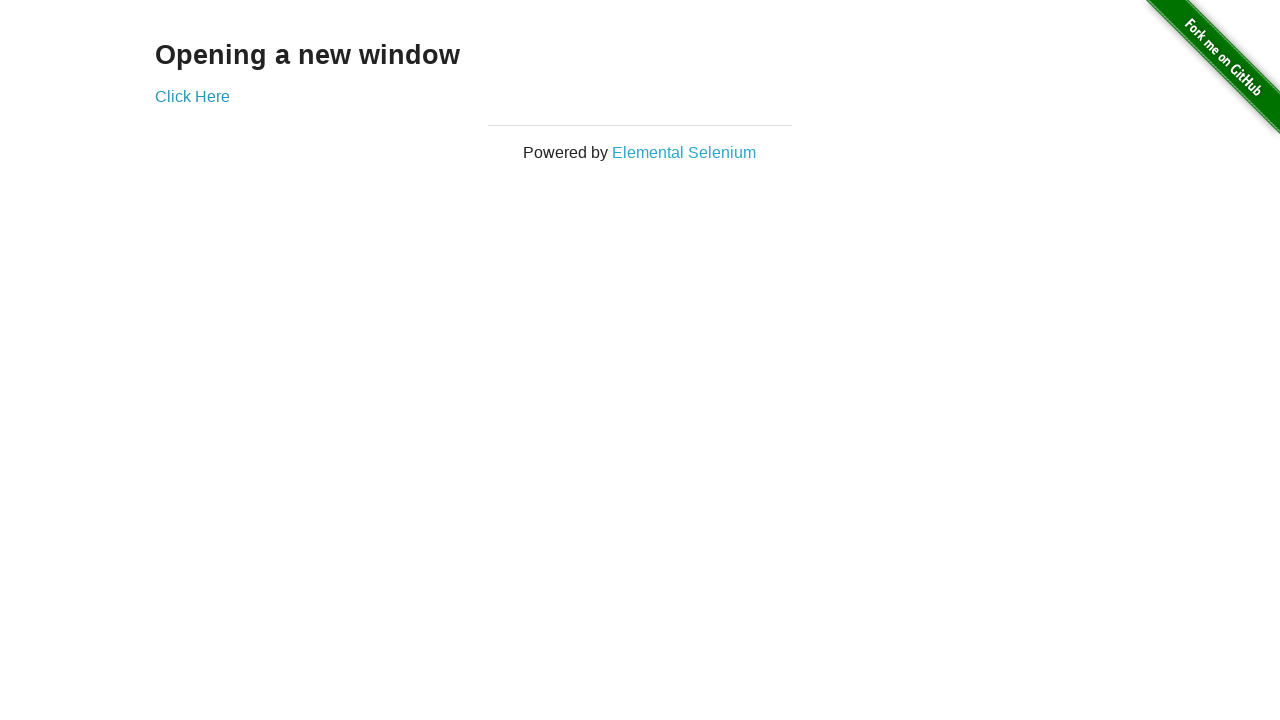

New window loaded and h3 element appeared
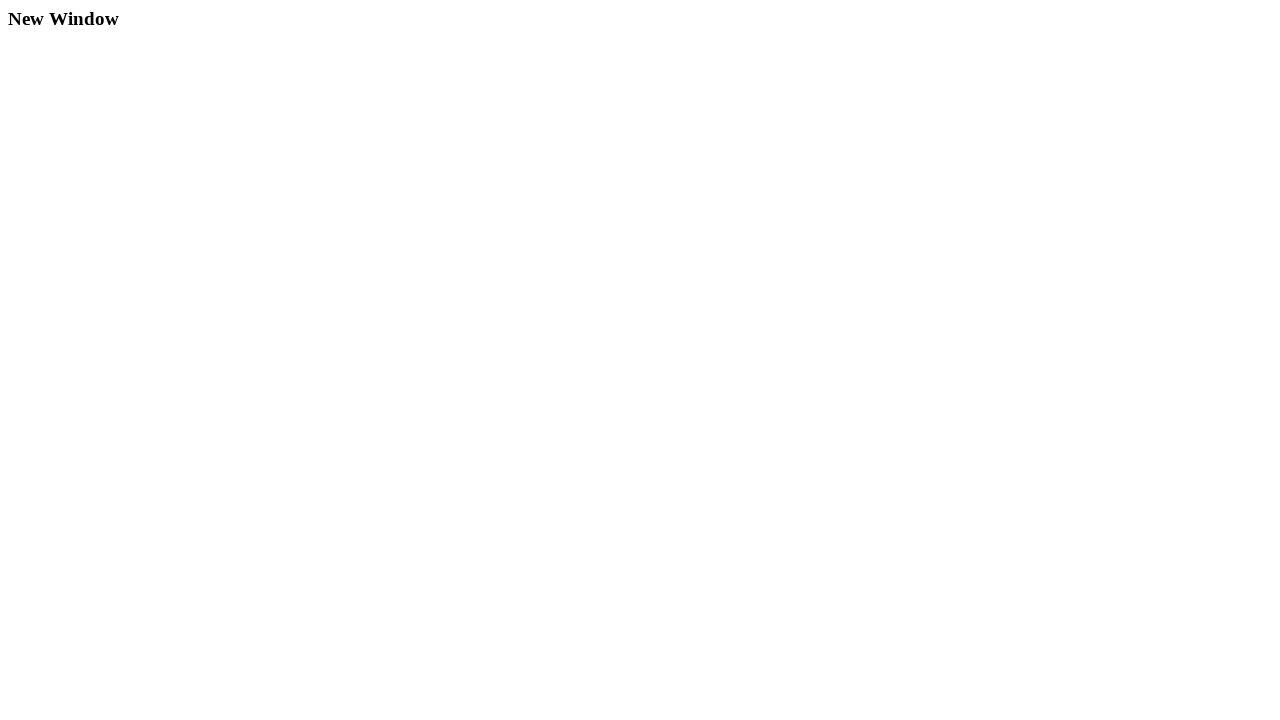

Retrieved heading text: 'New Window'
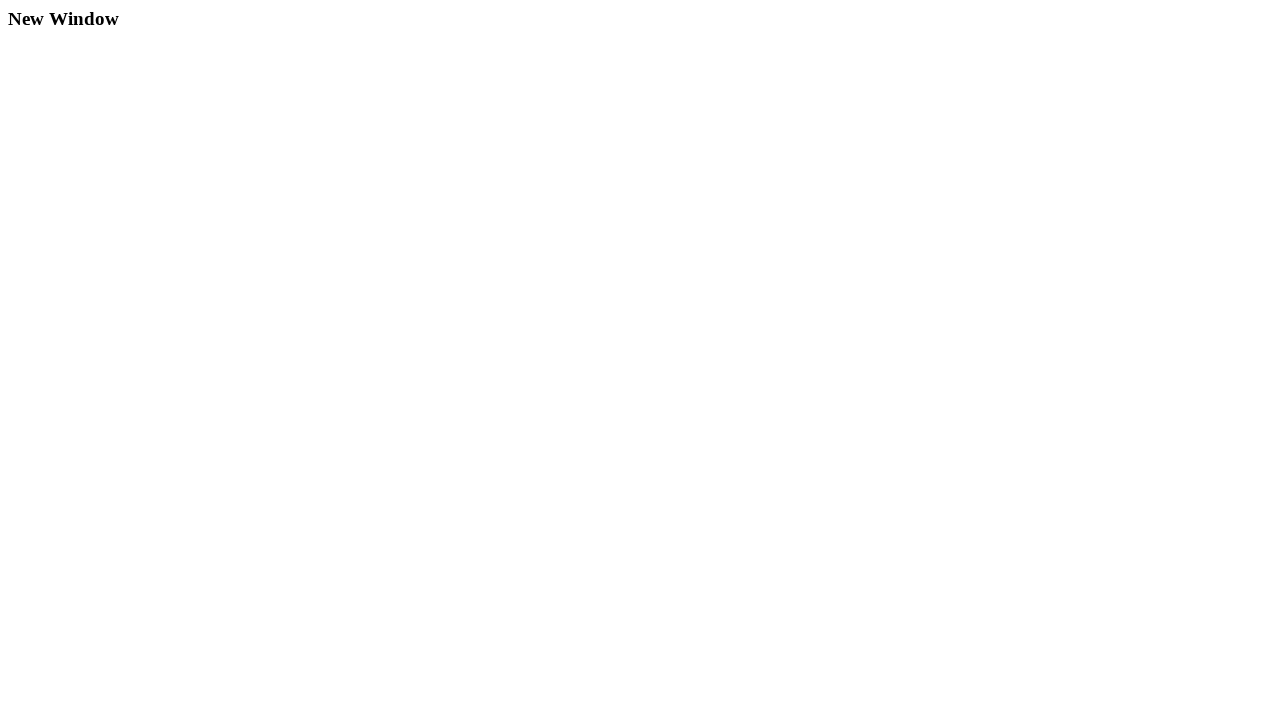

Verified heading text is 'New Window'
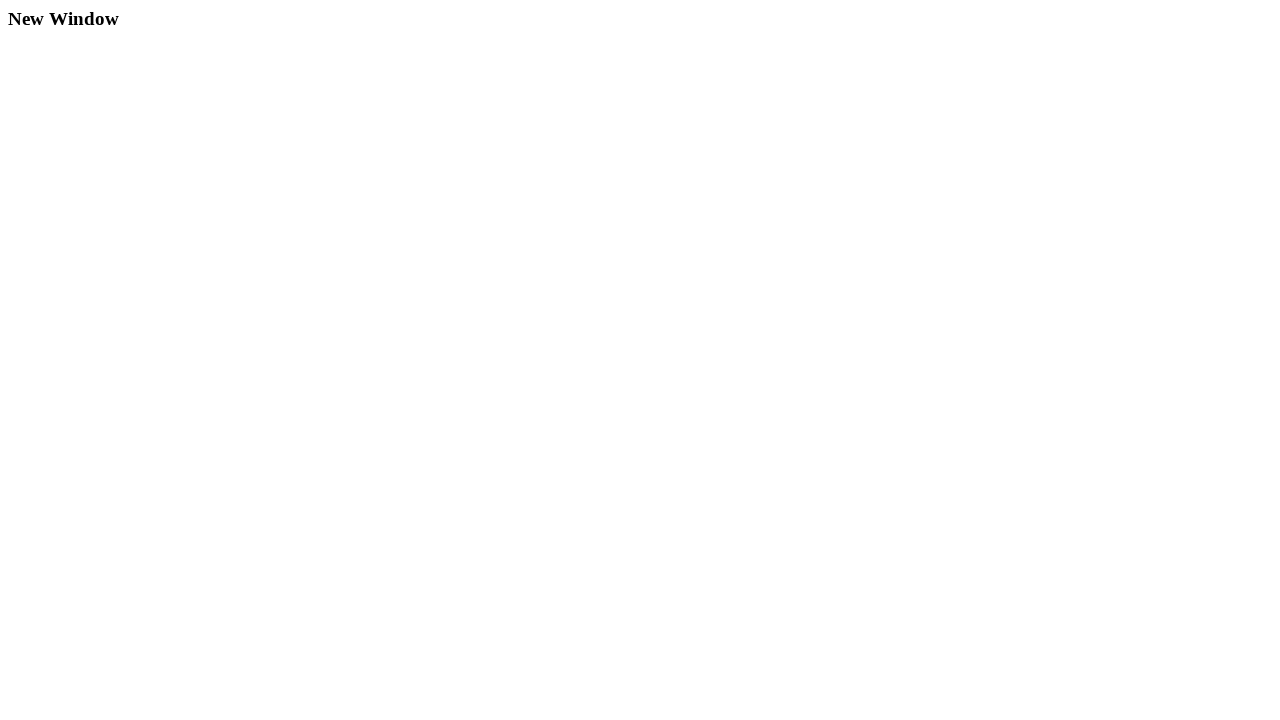

Closed new window and returned to original window
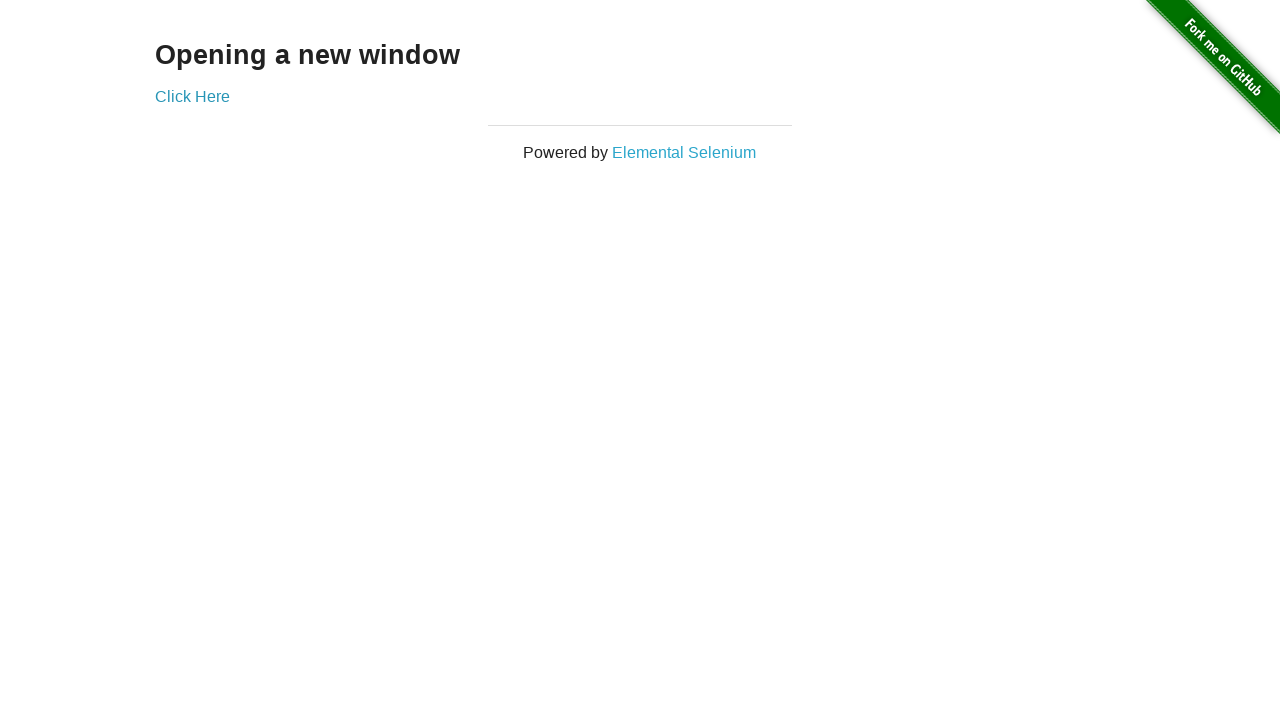

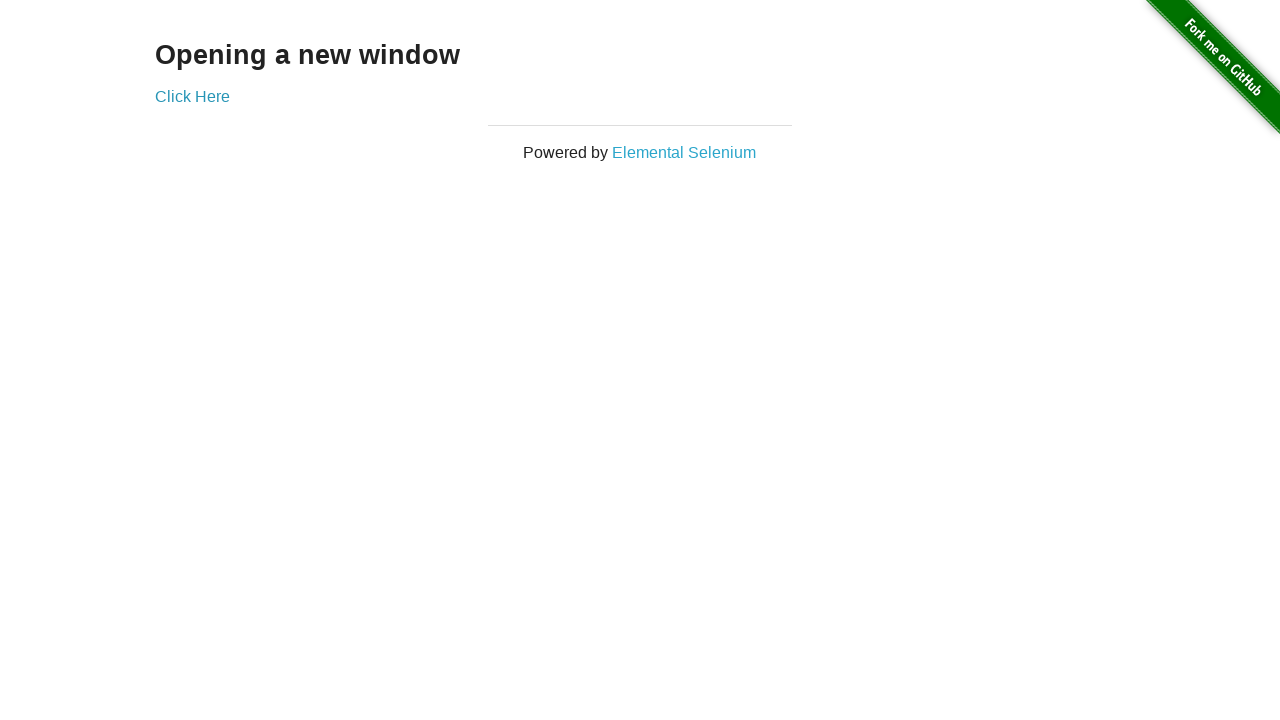